Tests implicit wait functionality by clicking a button and waiting for a paragraph element to appear on the page after a delay

Starting URL: https://testeroprogramowania.github.io/selenium/wait2.html

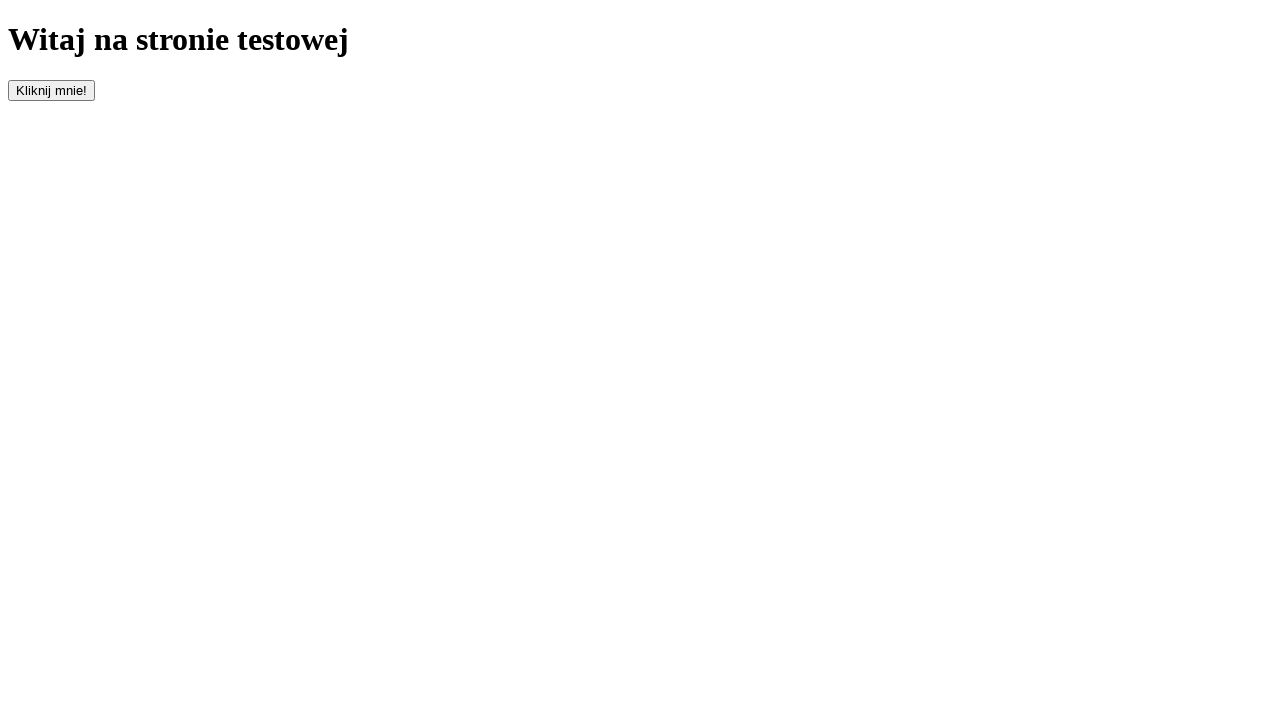

Navigated to wait2.html test page
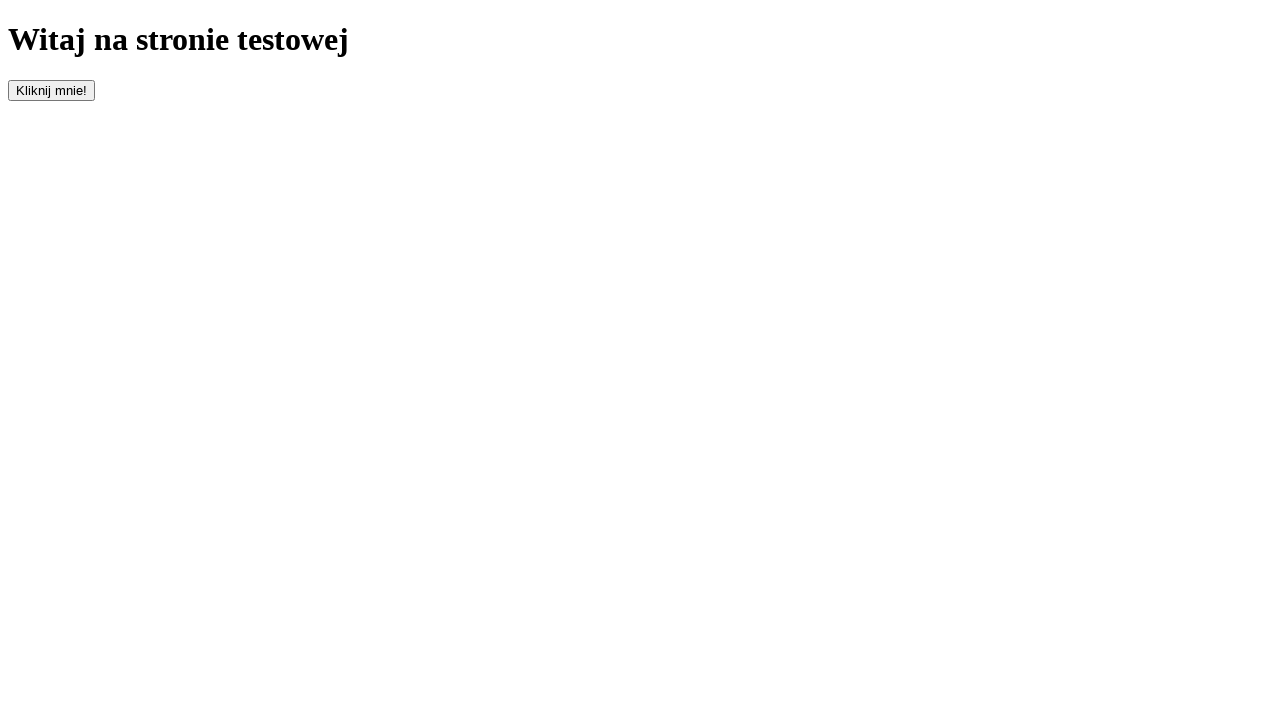

Clicked the 'clickOnMe' button at (52, 90) on #clickOnMe
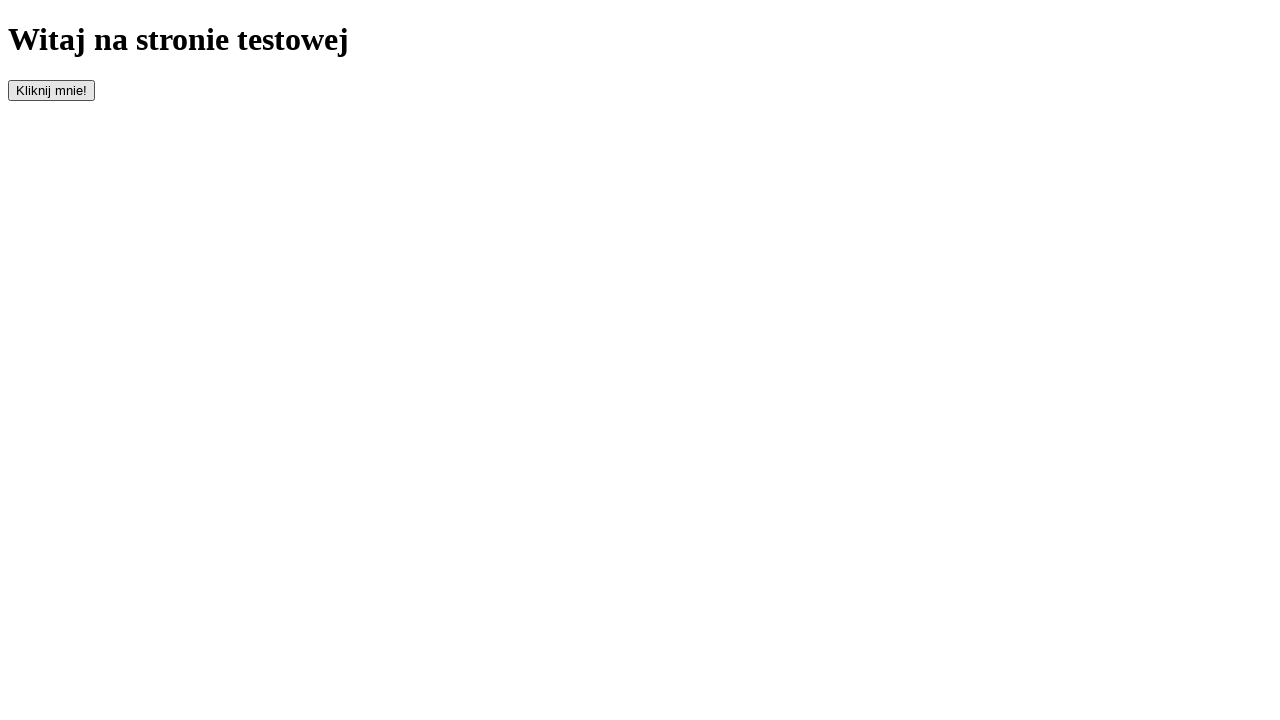

Waited for paragraph element to appear after button click
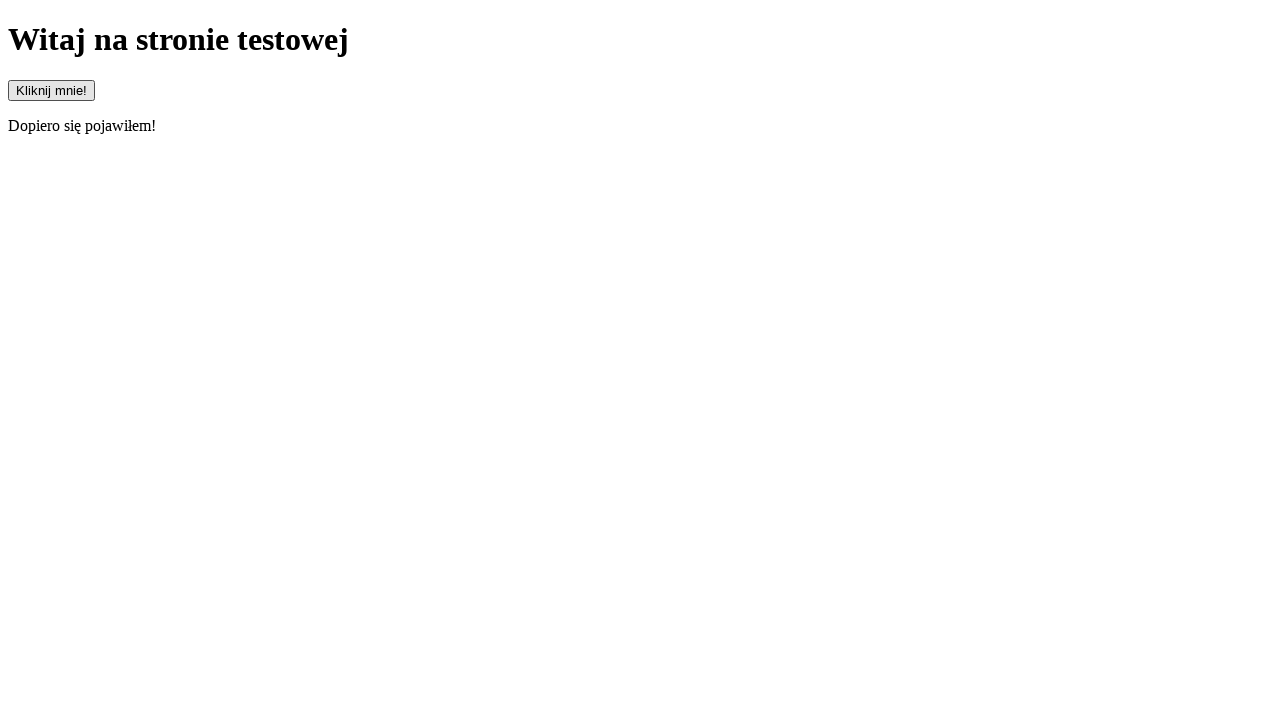

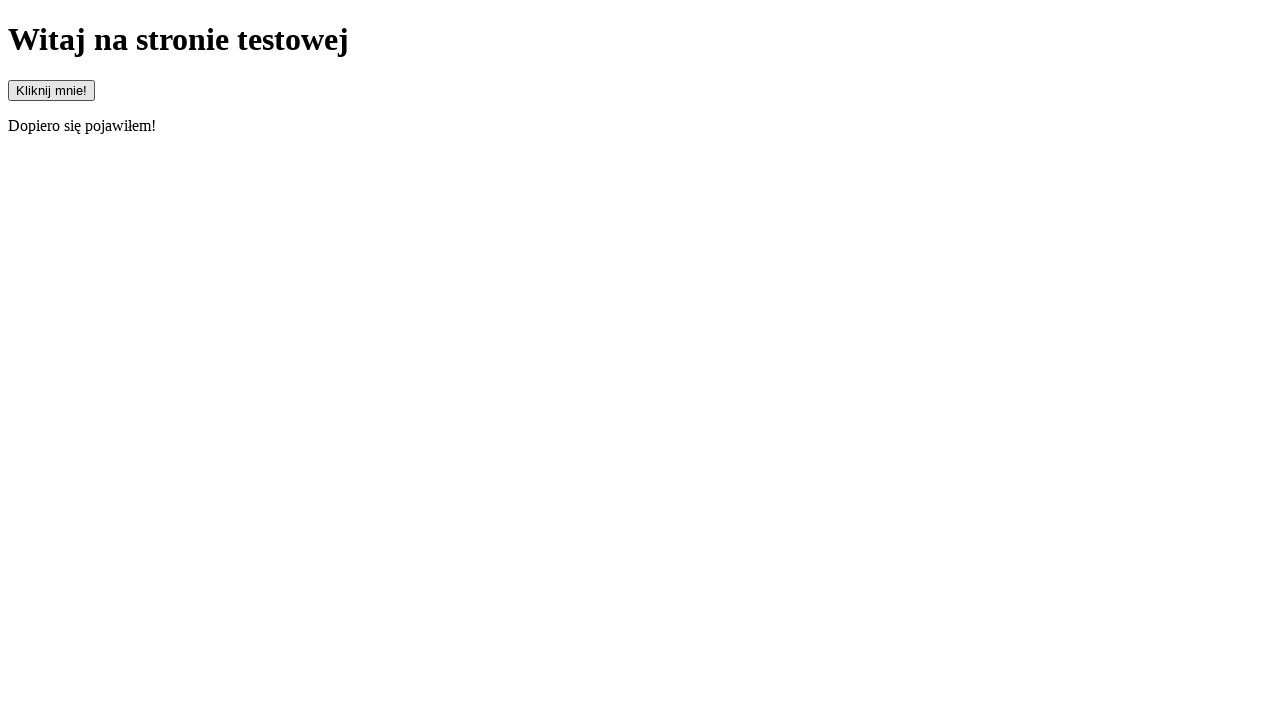